Tests marking all todo items as completed using the toggle-all checkbox

Starting URL: https://demo.playwright.dev/todomvc

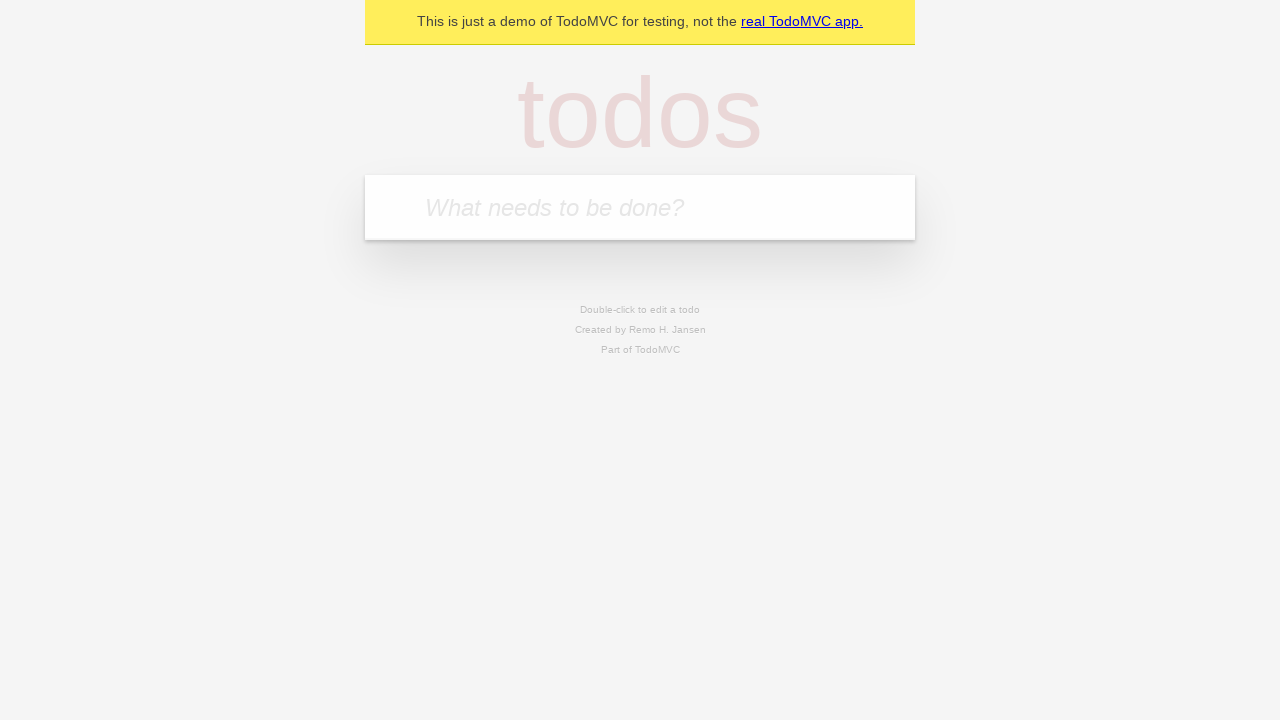

Filled todo input field with 'buy some cheese' on internal:attr=[placeholder="What needs to be done?"i]
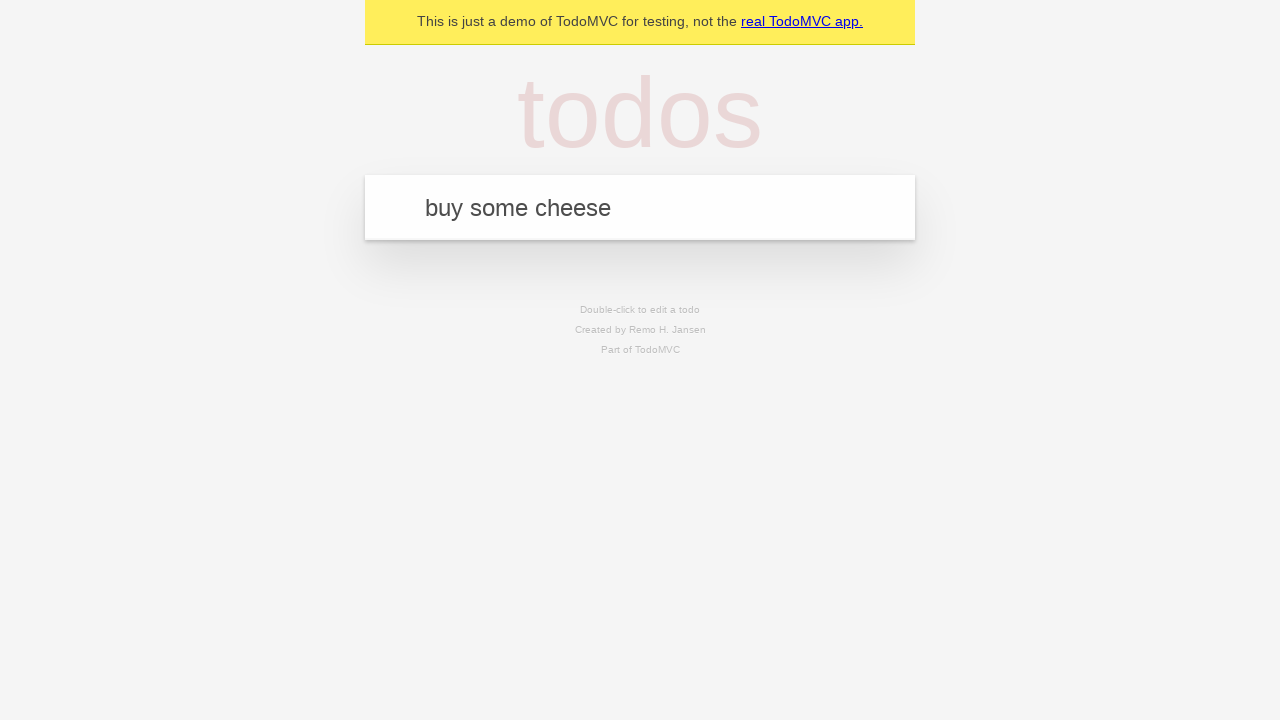

Pressed Enter to create todo 'buy some cheese' on internal:attr=[placeholder="What needs to be done?"i]
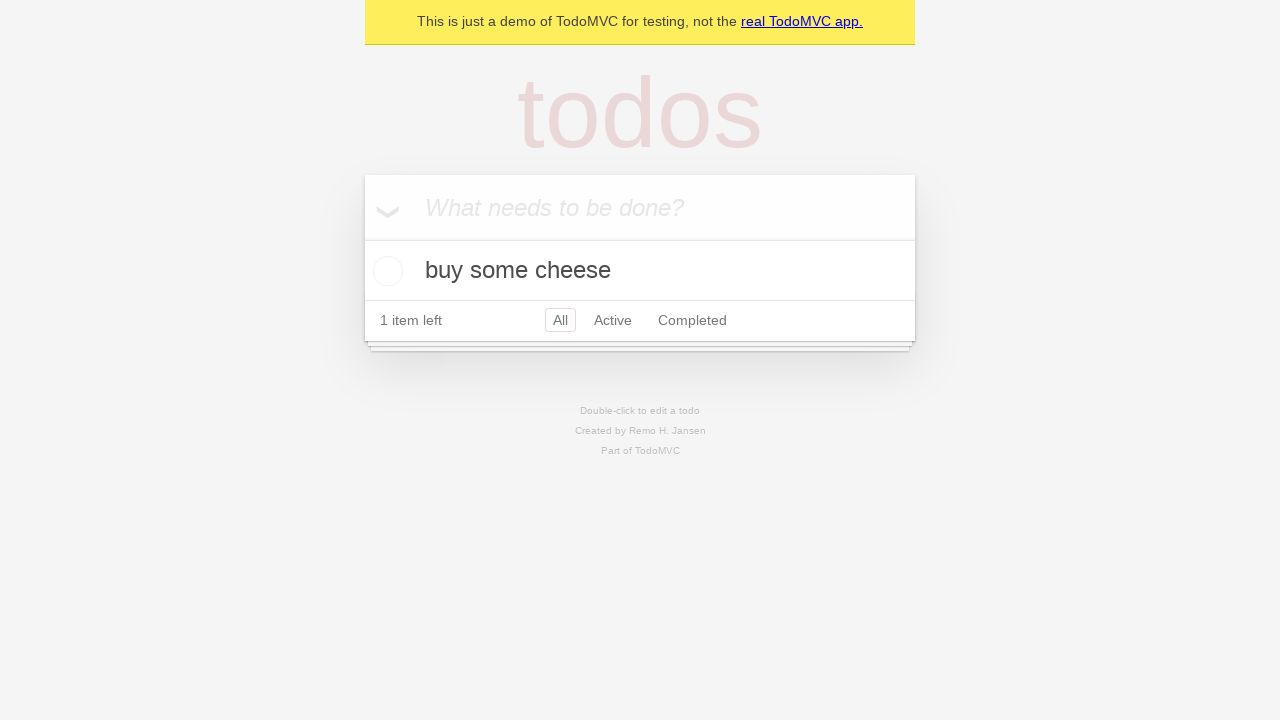

Filled todo input field with 'feed the cat' on internal:attr=[placeholder="What needs to be done?"i]
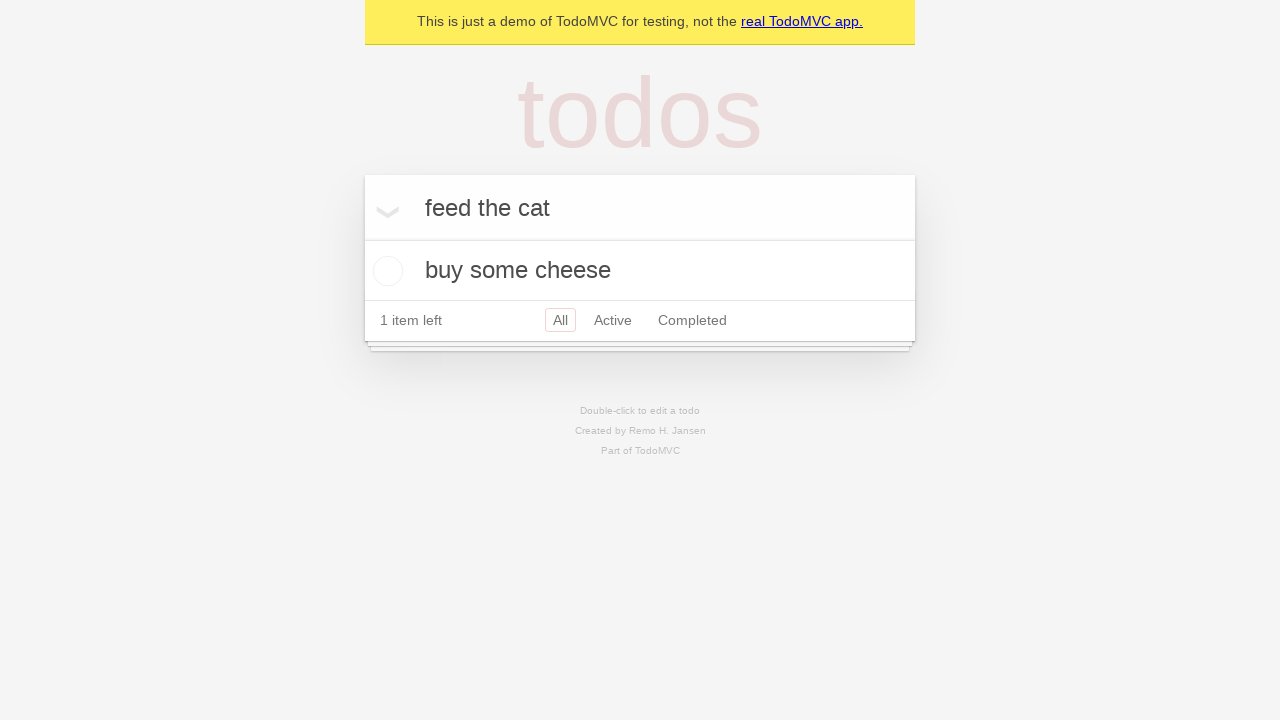

Pressed Enter to create todo 'feed the cat' on internal:attr=[placeholder="What needs to be done?"i]
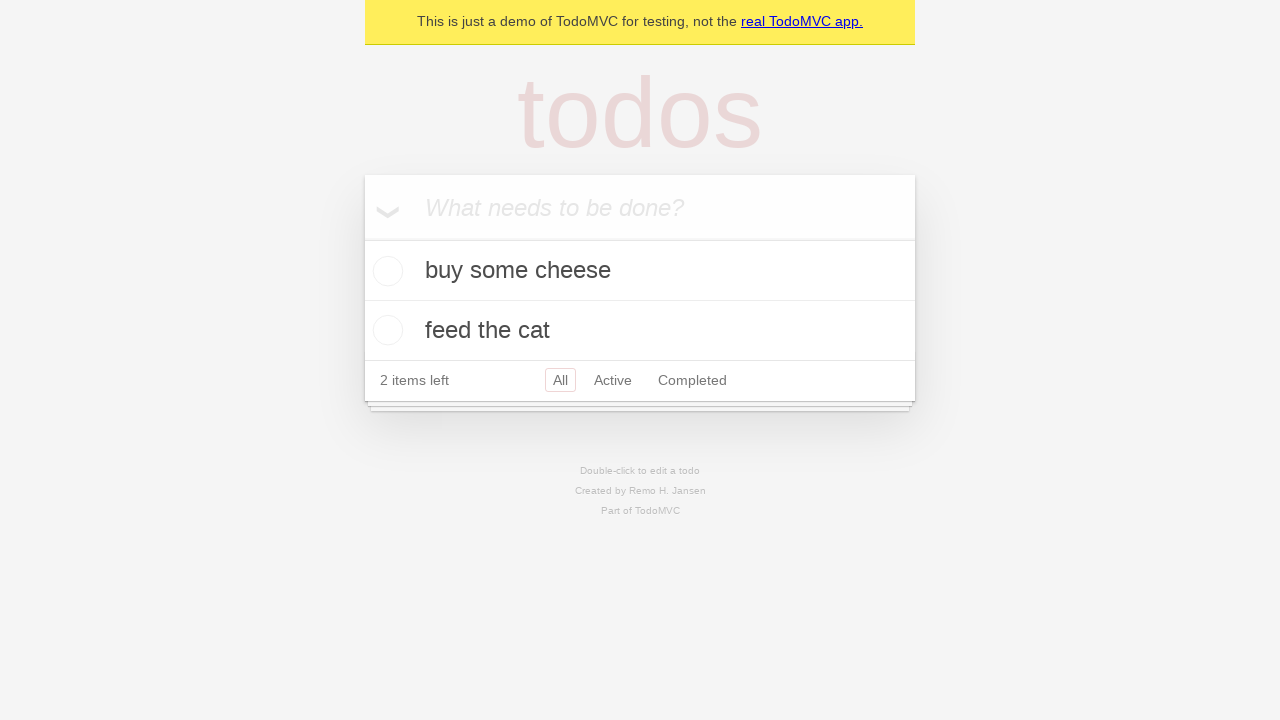

Filled todo input field with 'book a doctors appointment' on internal:attr=[placeholder="What needs to be done?"i]
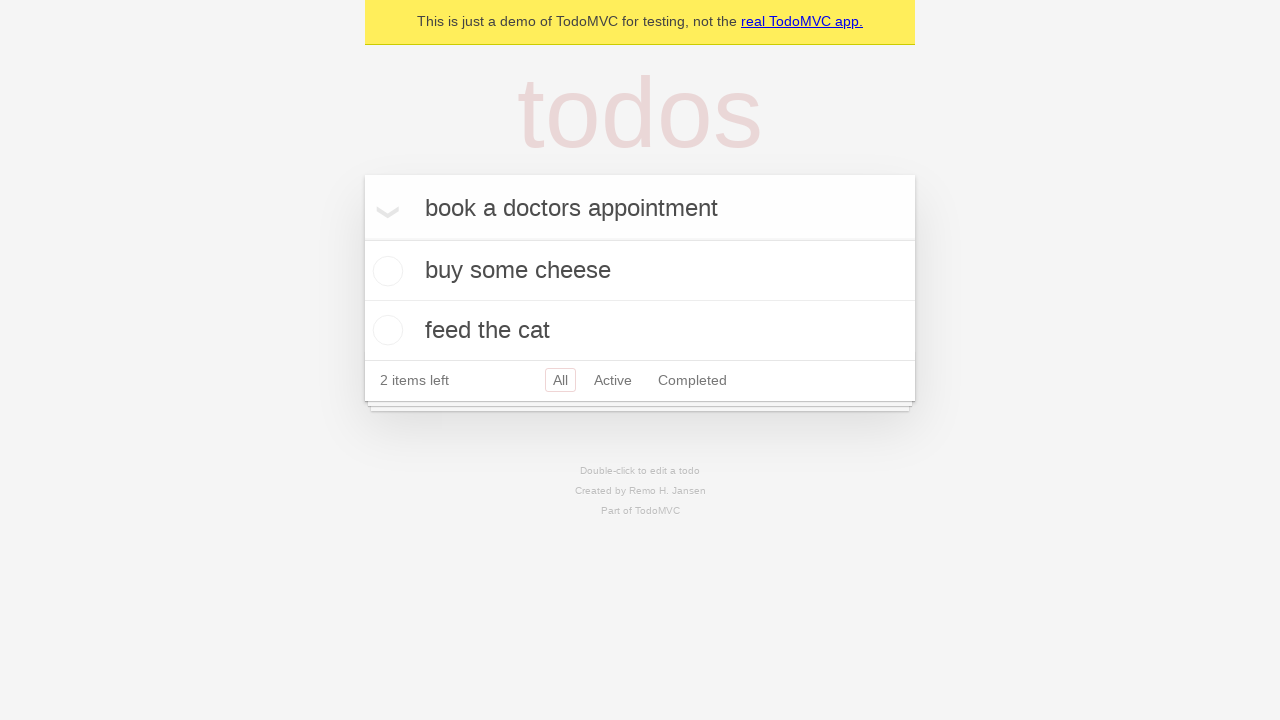

Pressed Enter to create todo 'book a doctors appointment' on internal:attr=[placeholder="What needs to be done?"i]
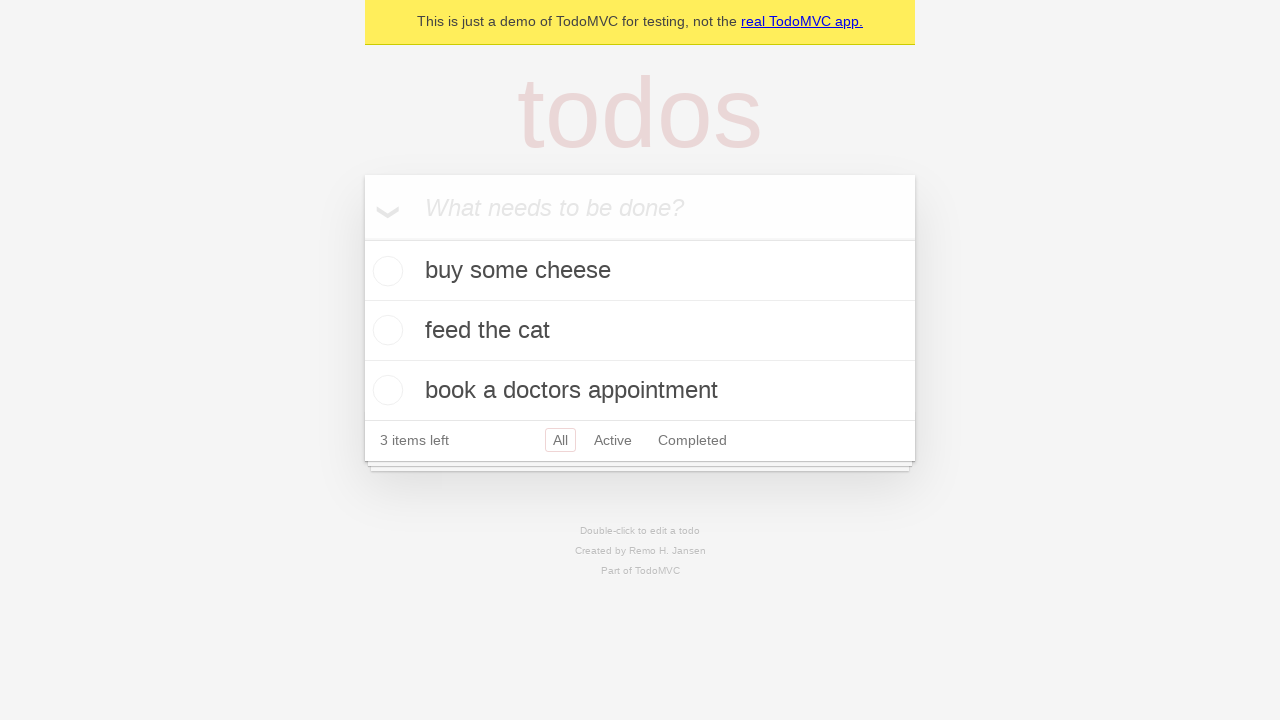

Clicked 'Mark all as complete' checkbox to mark all todos as completed at (362, 238) on internal:label="Mark all as complete"i
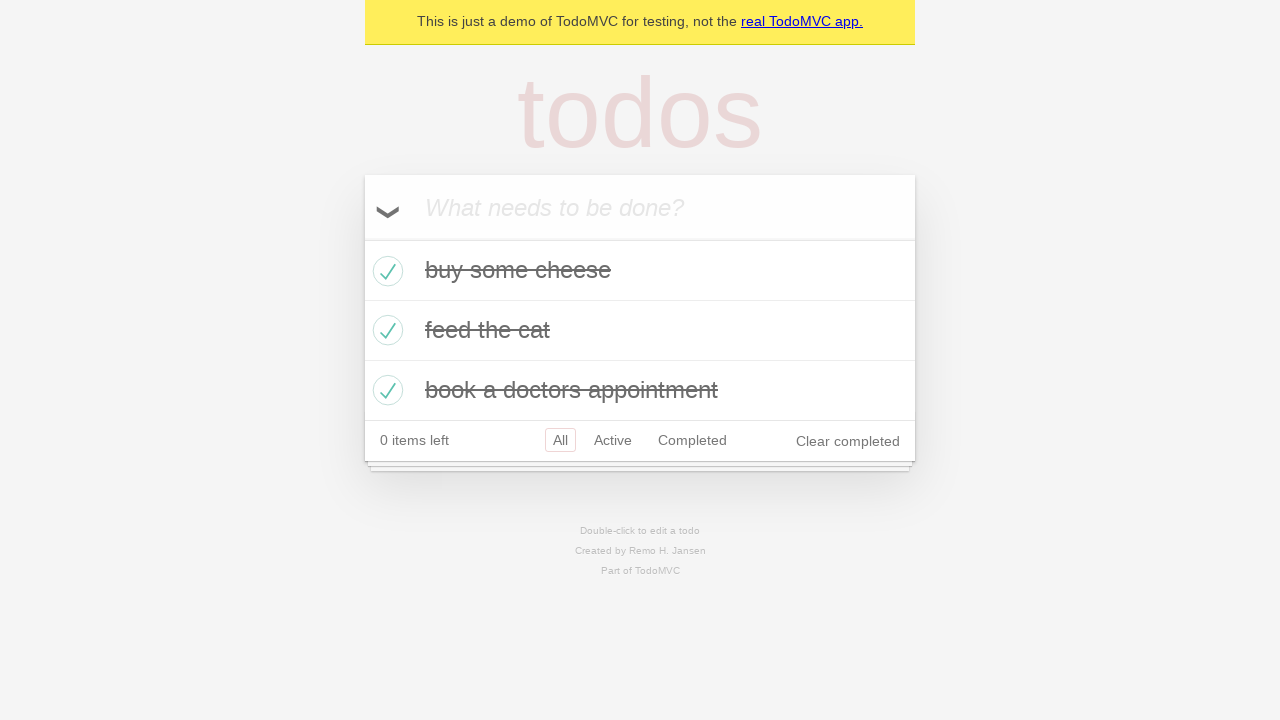

Confirmed all todo items have been marked as completed
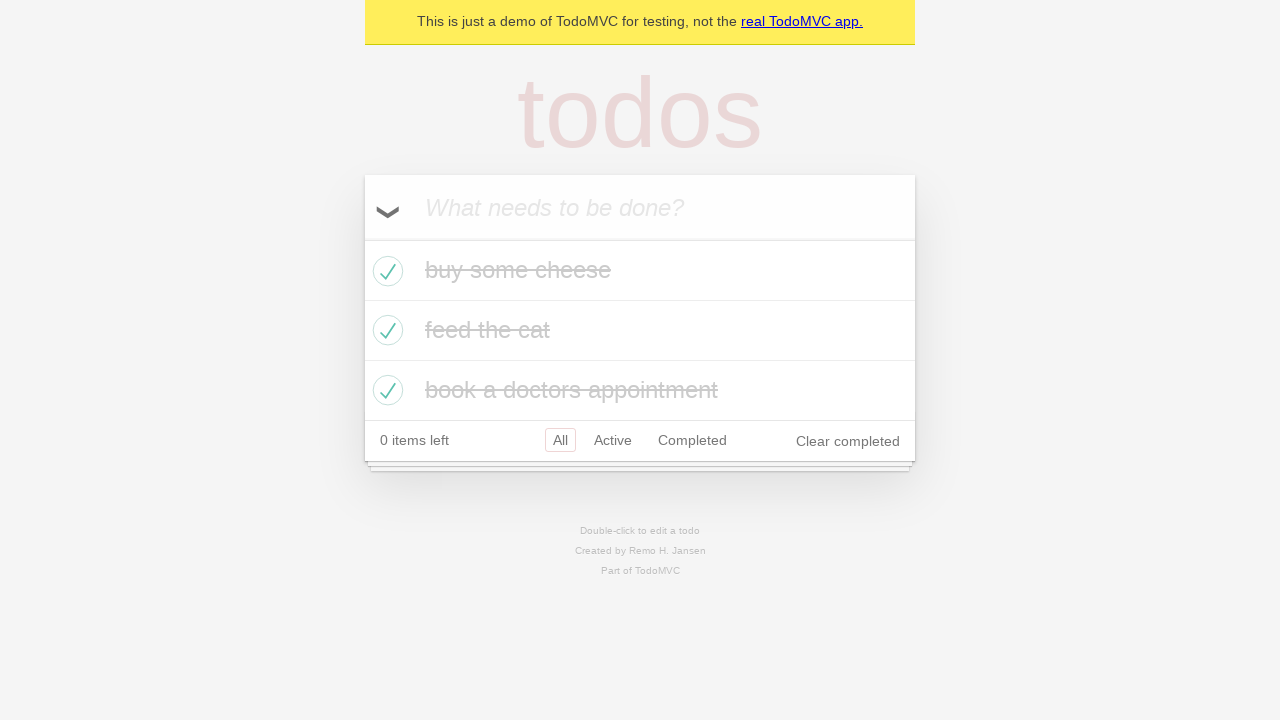

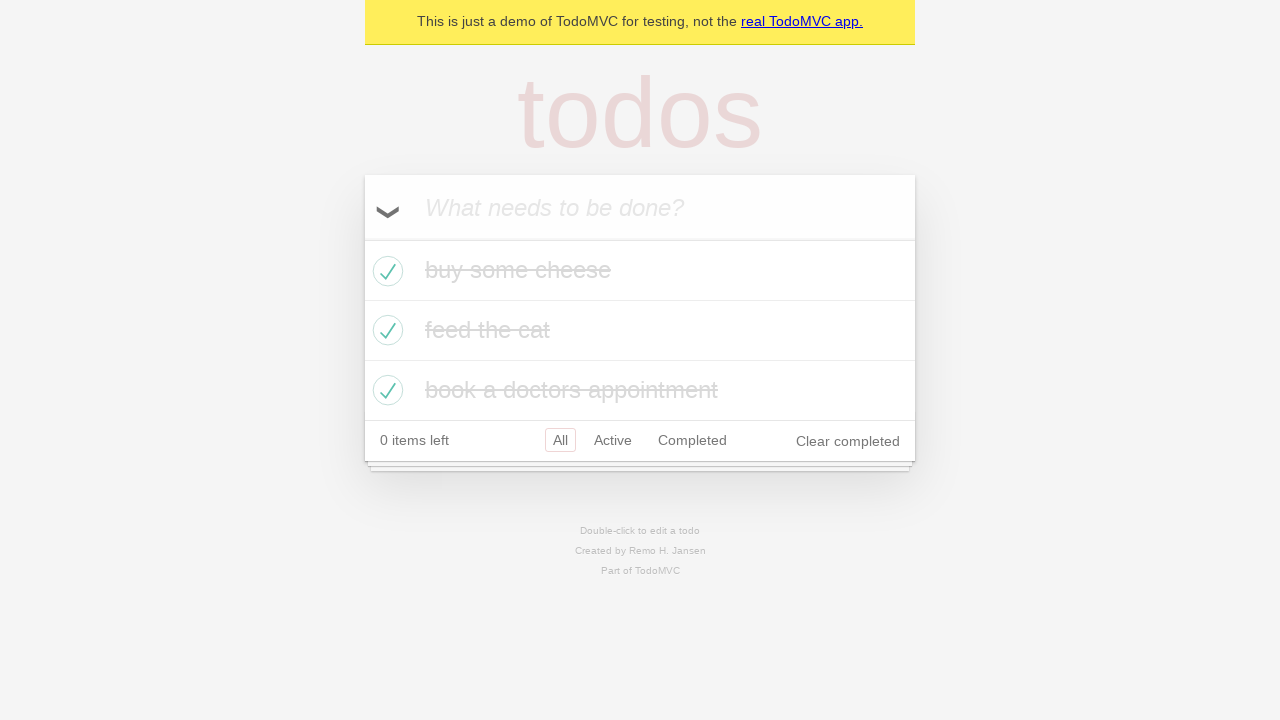